Tests drag and drop functionality on jQuery UI demo page by dragging an element from source to target location

Starting URL: https://jqueryui.com/

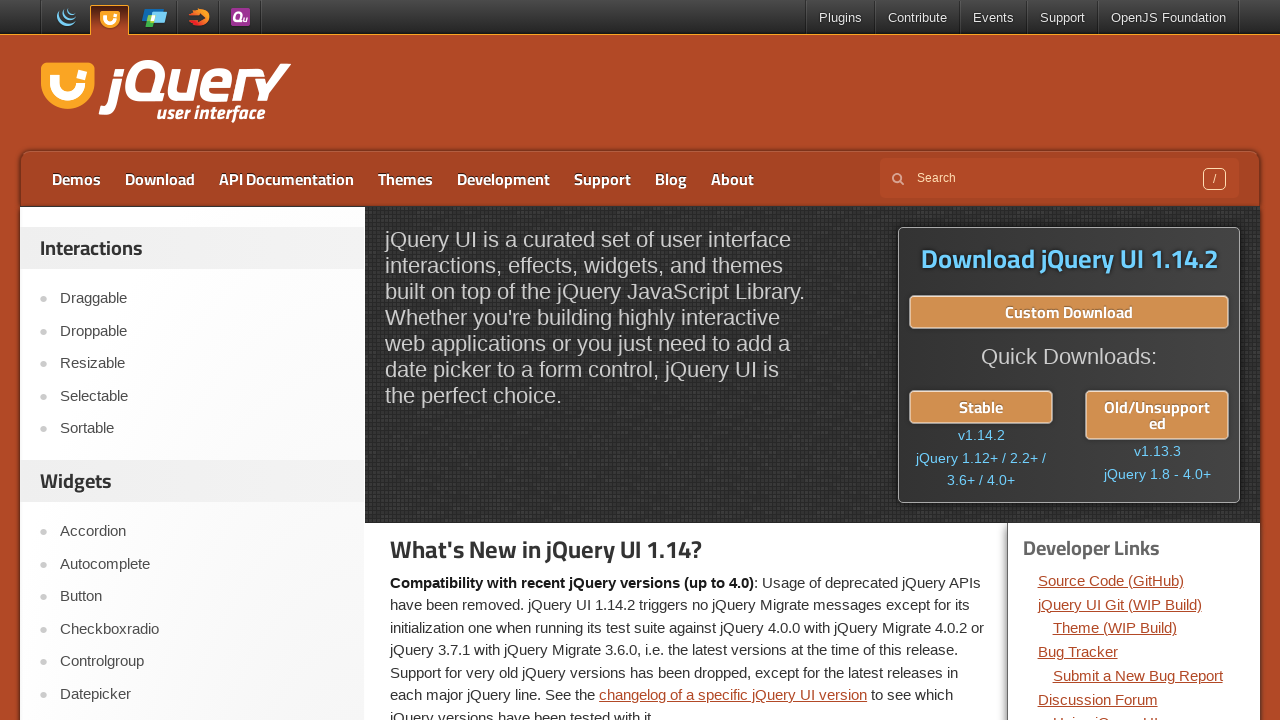

Clicked on Droppable menu item at (202, 331) on xpath=//a[text()='Droppable']
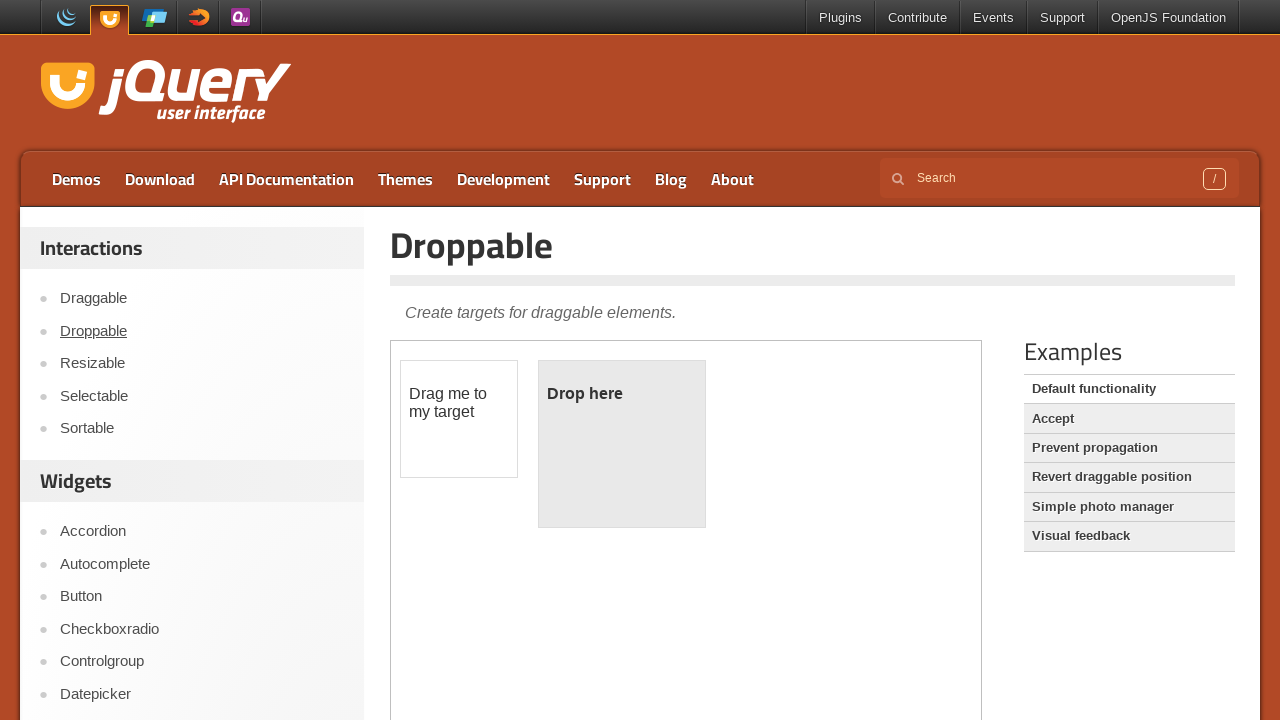

Located demo iframe
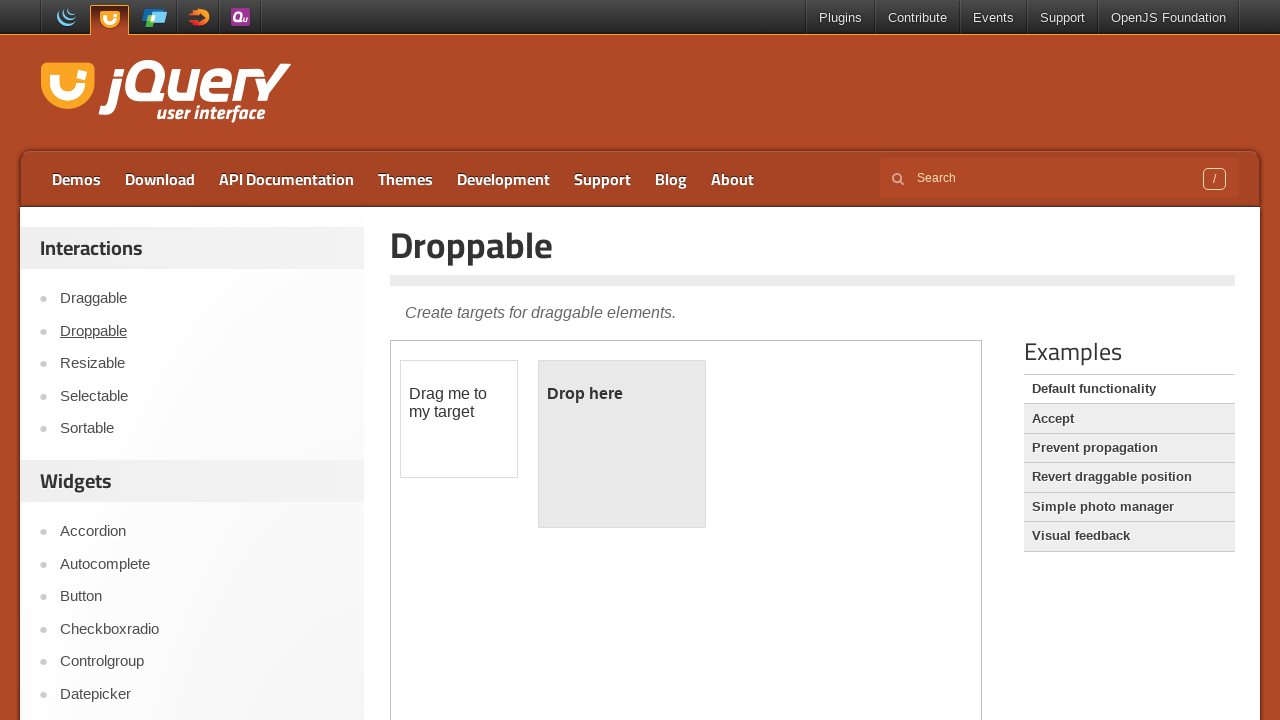

Dragged draggable element to droppable target location at (622, 444)
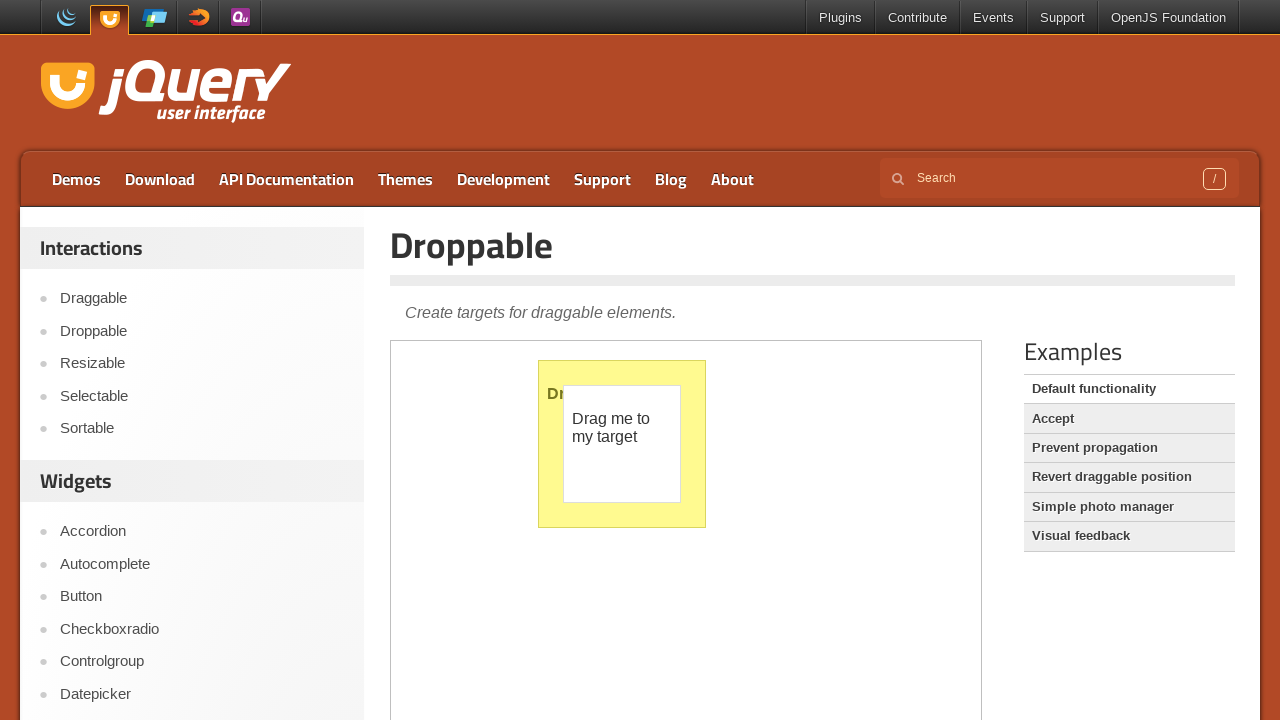

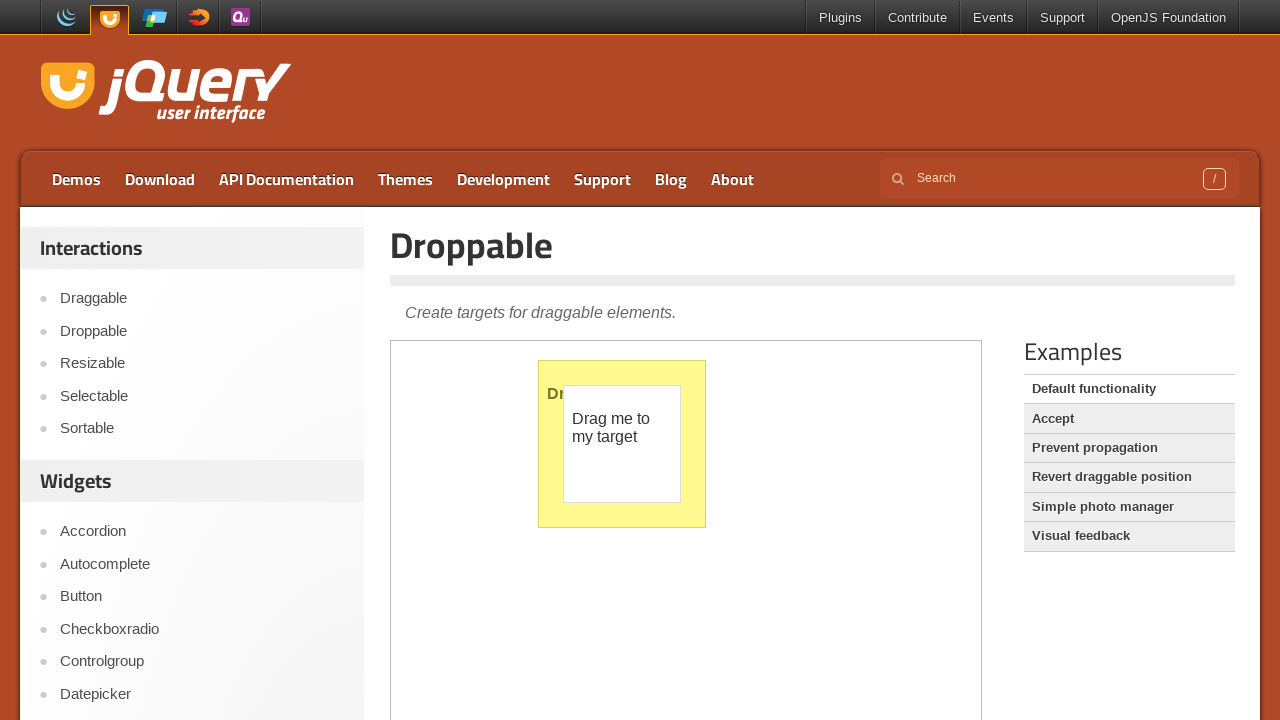